Tests window handling by opening a new window through a link click and switching between parent and child windows to verify content

Starting URL: https://the-internet.herokuapp.com/windows

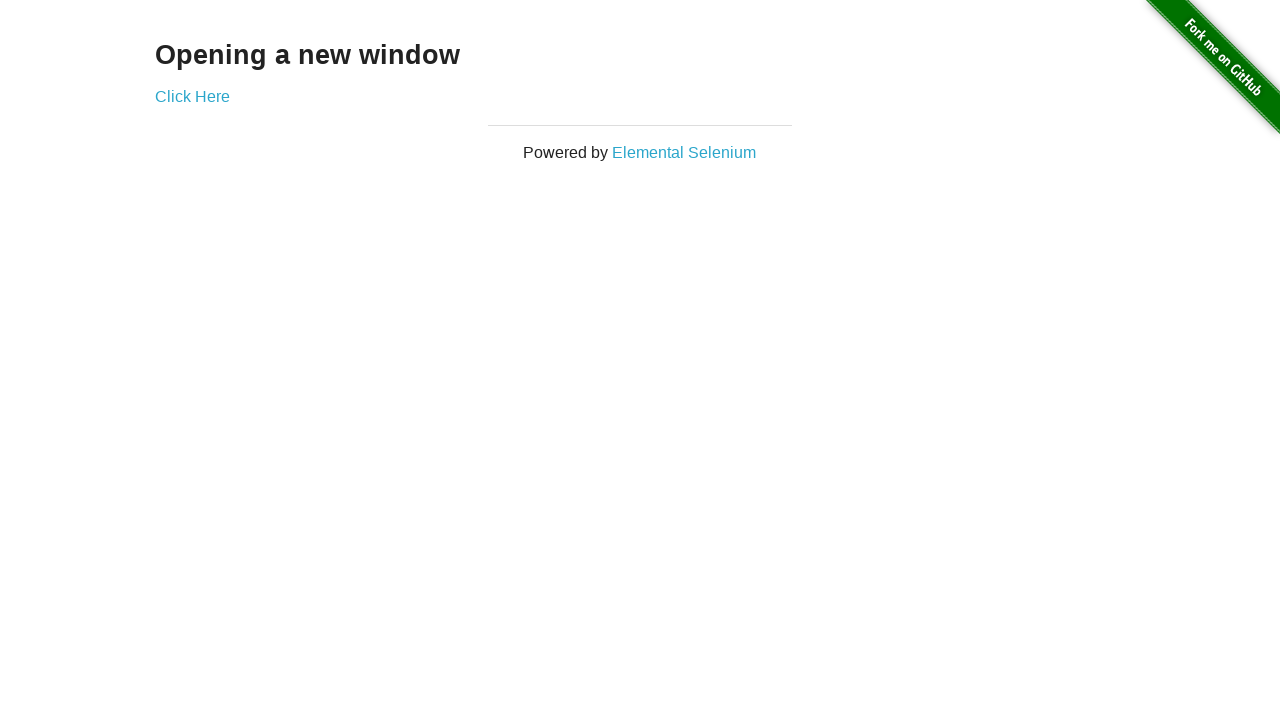

Clicked link that opens new window at (192, 96) on a[target='_blank']
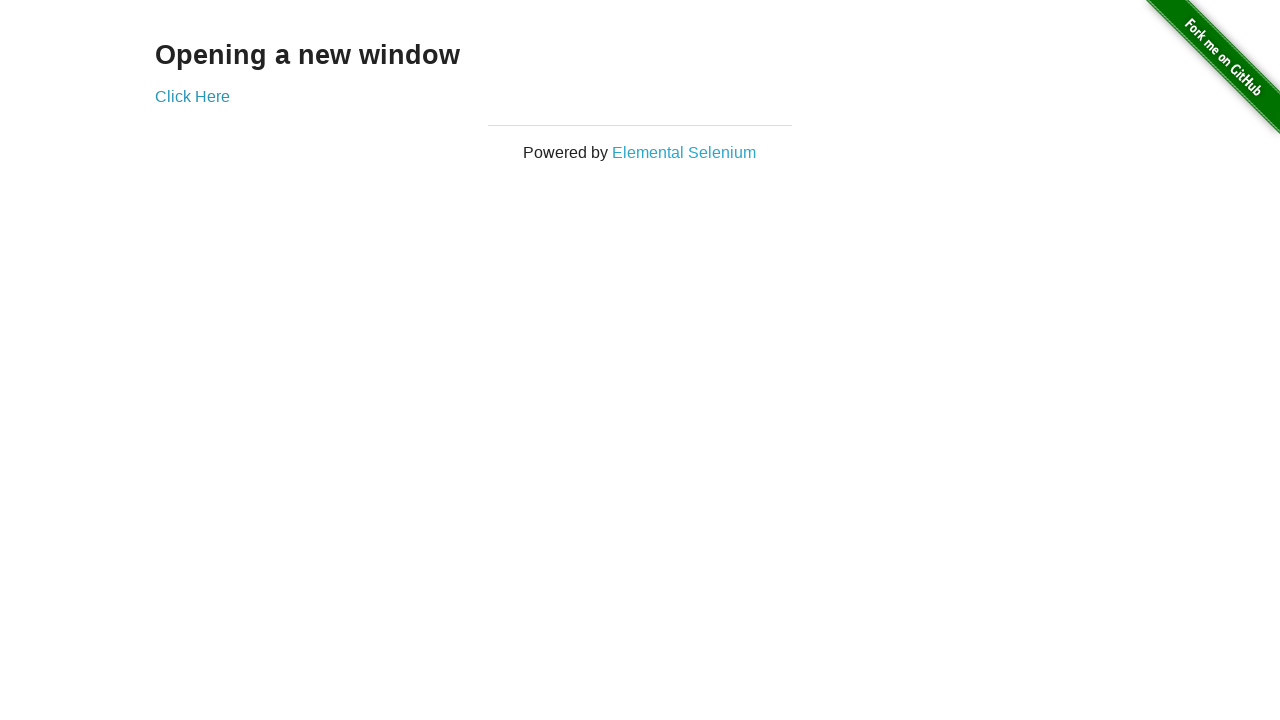

New window/page opened and captured
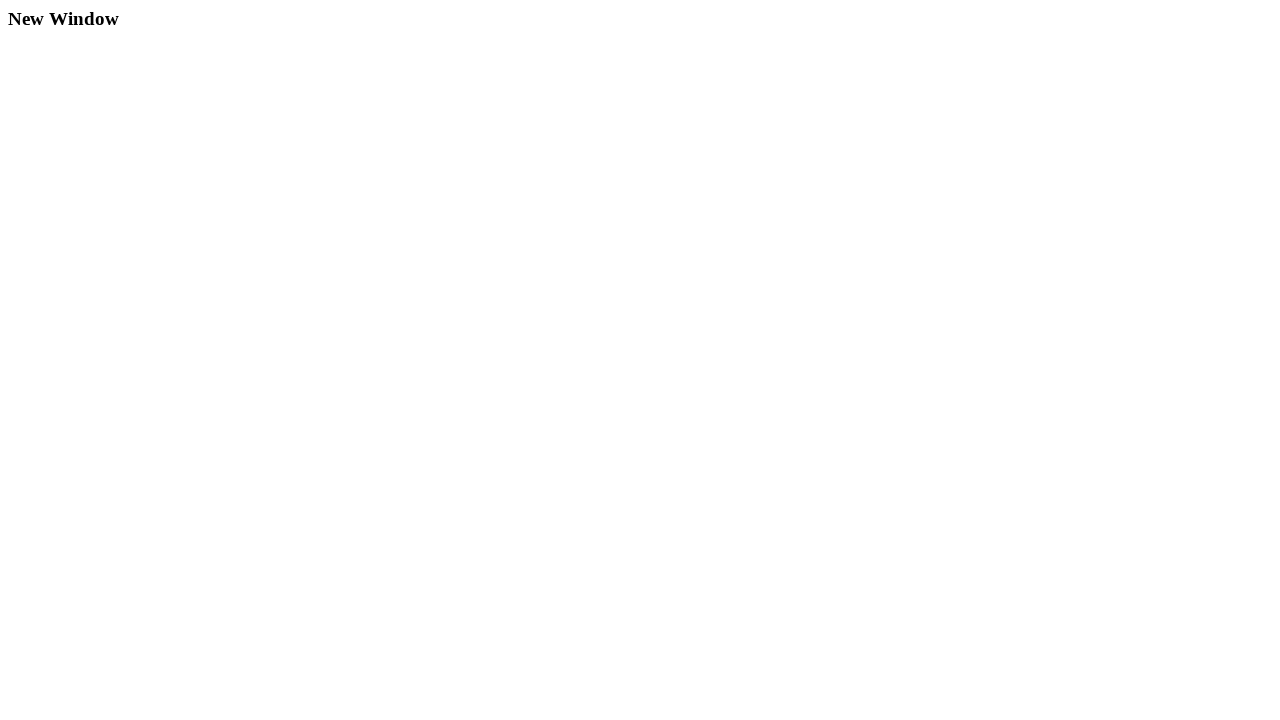

New page finished loading
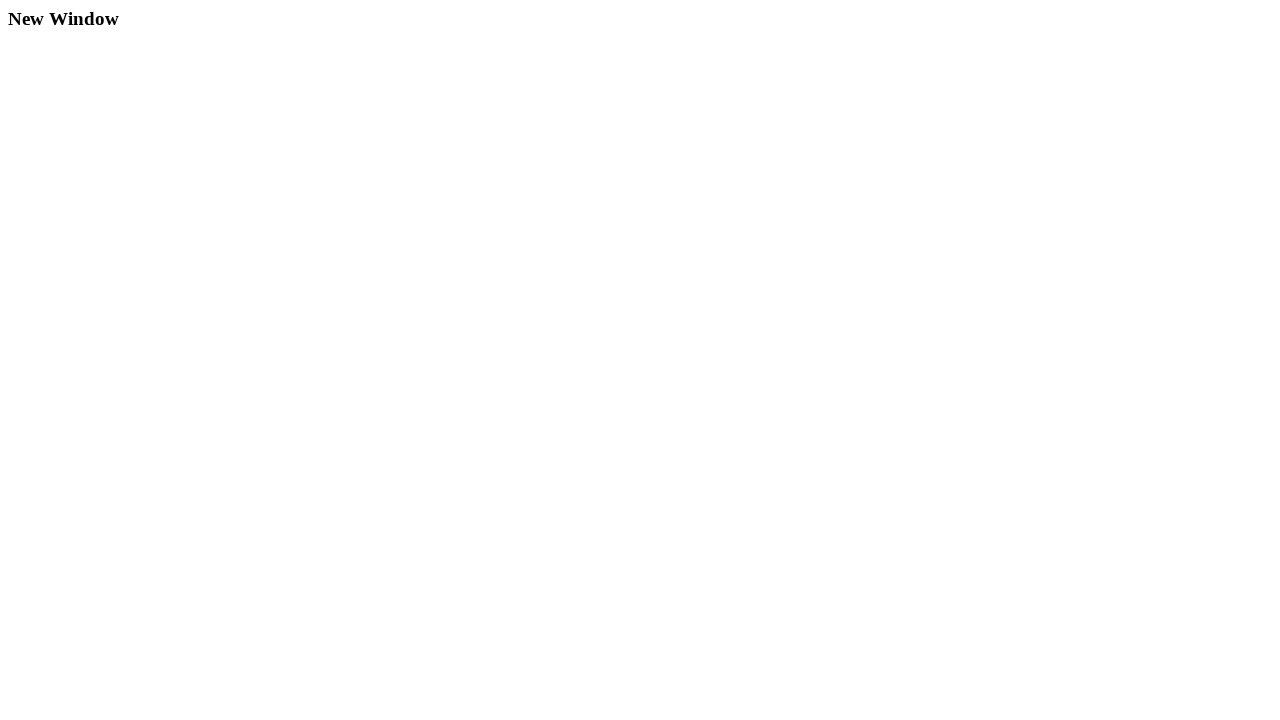

Example element loaded in new window
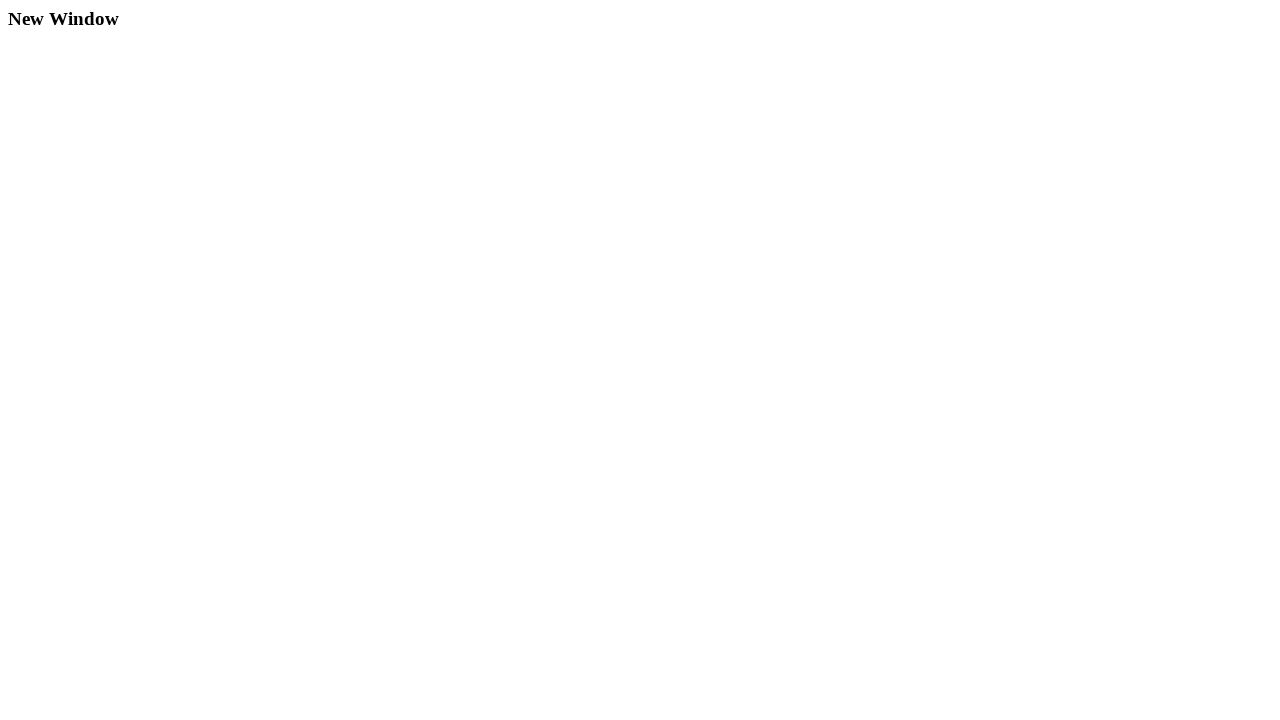

Example h3 element verified in parent window
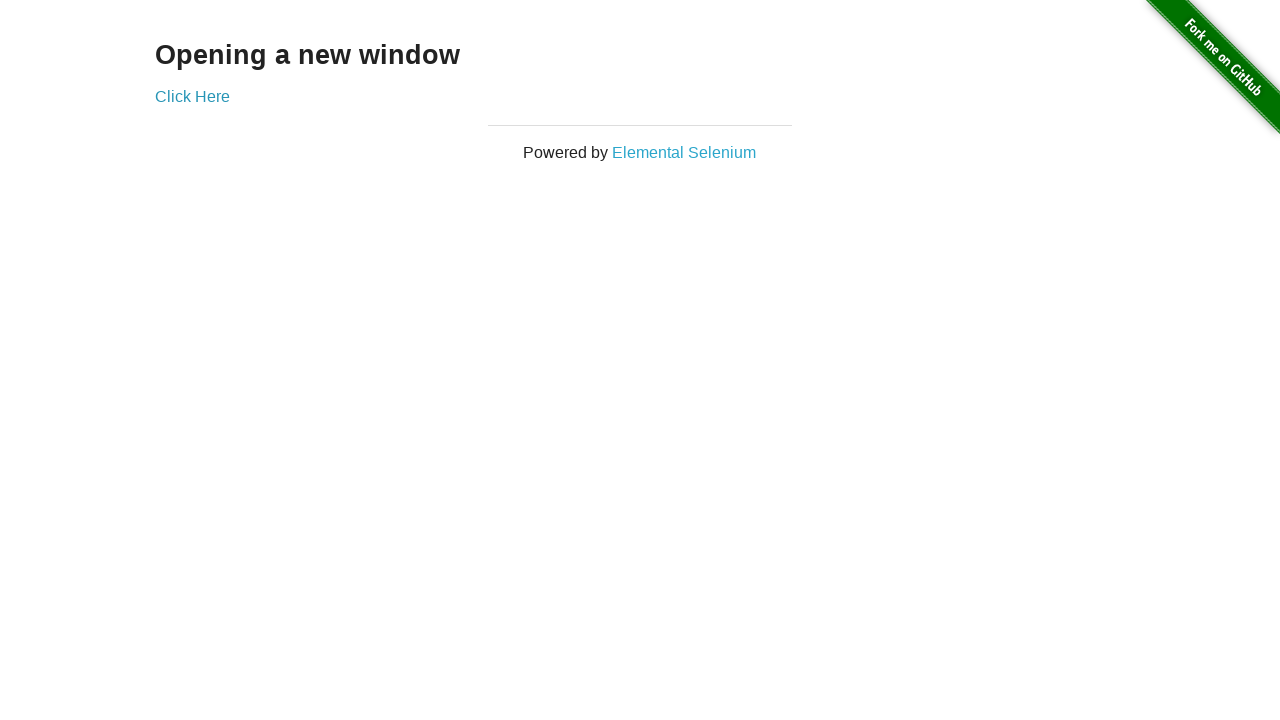

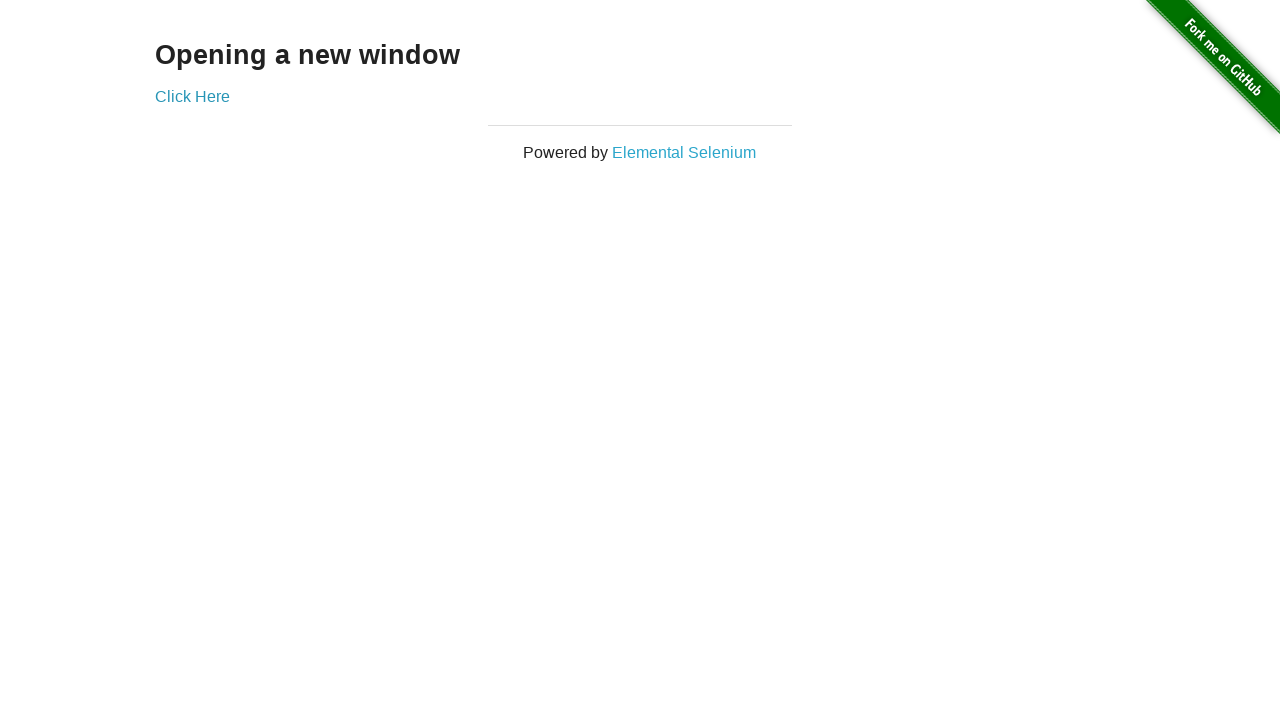